Tests mouse hover functionality on a button and an element, verifying that tooltips appear on hover

Starting URL: https://demoqa.com/tool-tips

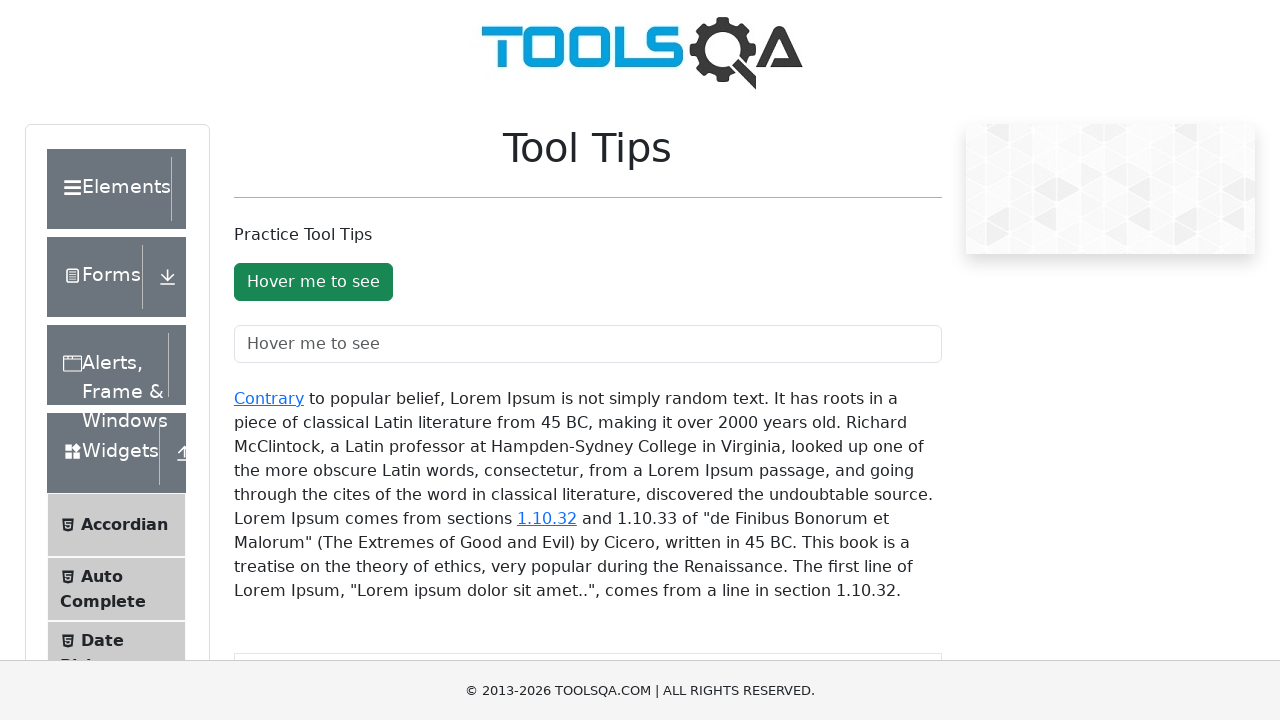

Navigated to tooltips demo page
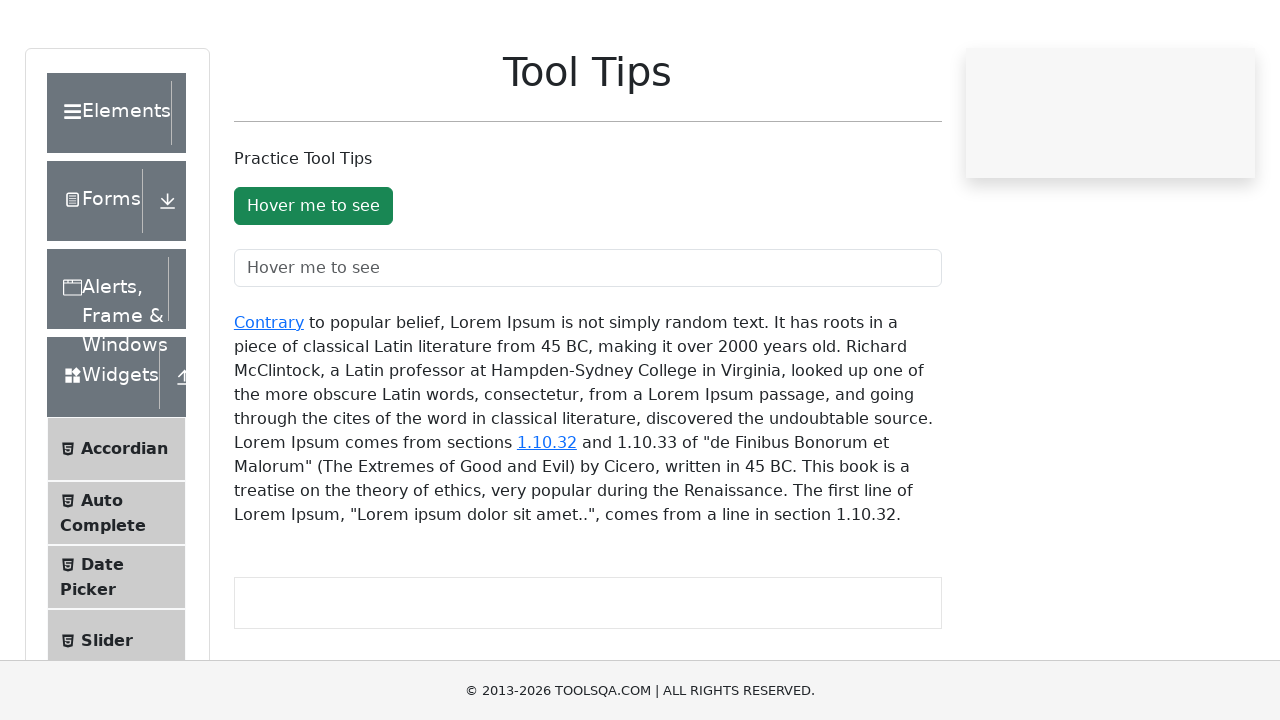

Hovered over the tooltip button at (313, 282) on #toolTipButton
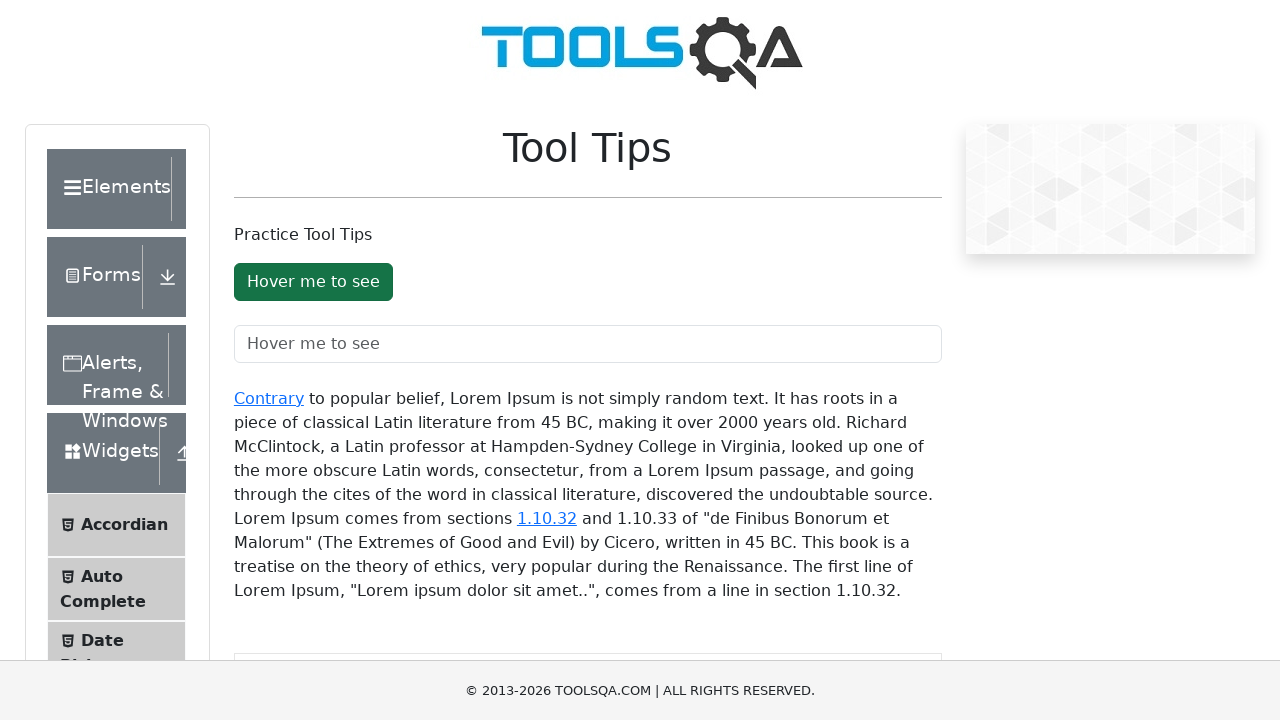

Tooltip appeared on button hover
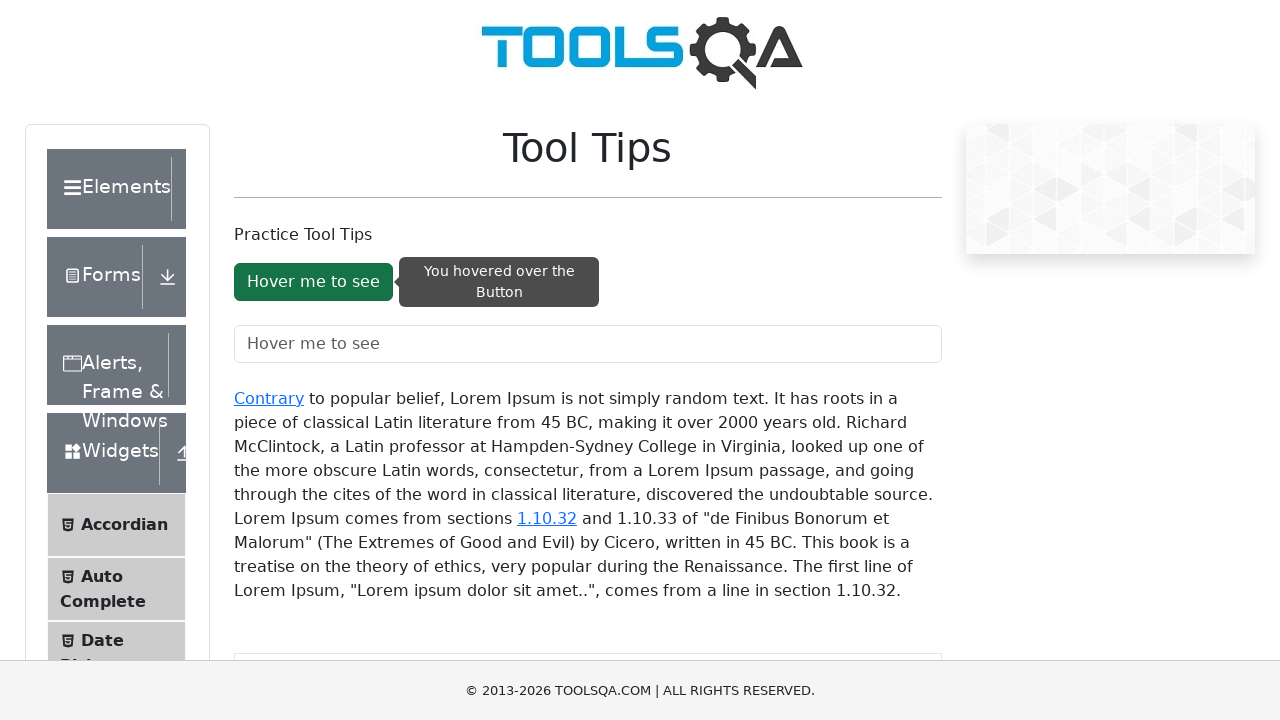

Hovered over Interactions menu item at (121, 475) on xpath=//div[text()='Interactions']
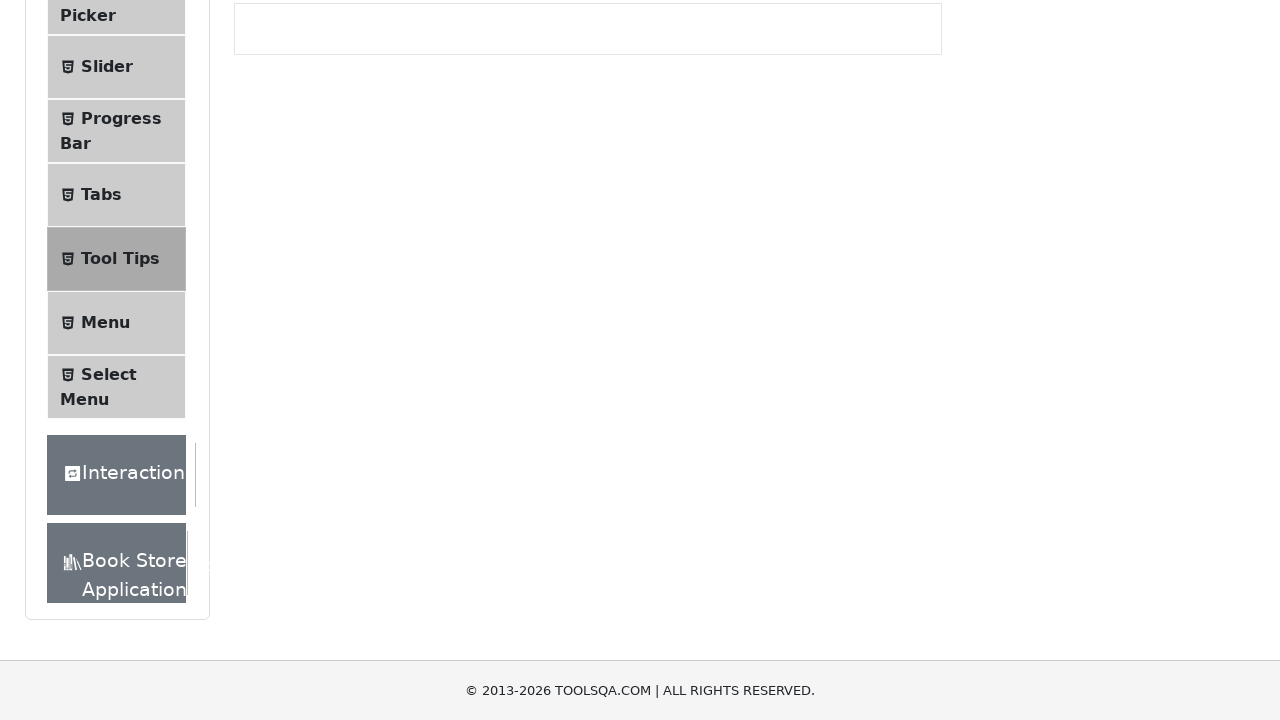

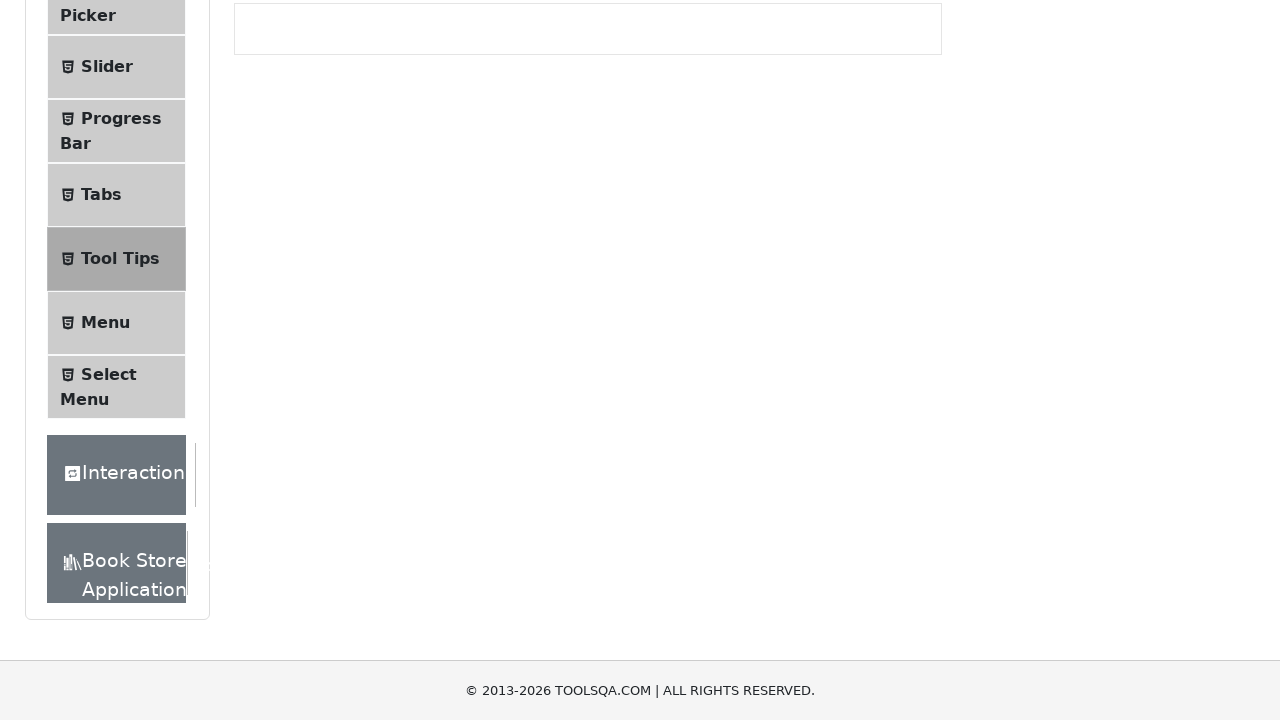